Tests context menu functionality by navigating to the context menu page and verifying elements are present and clickable

Starting URL: https://the-internet.herokuapp.com/

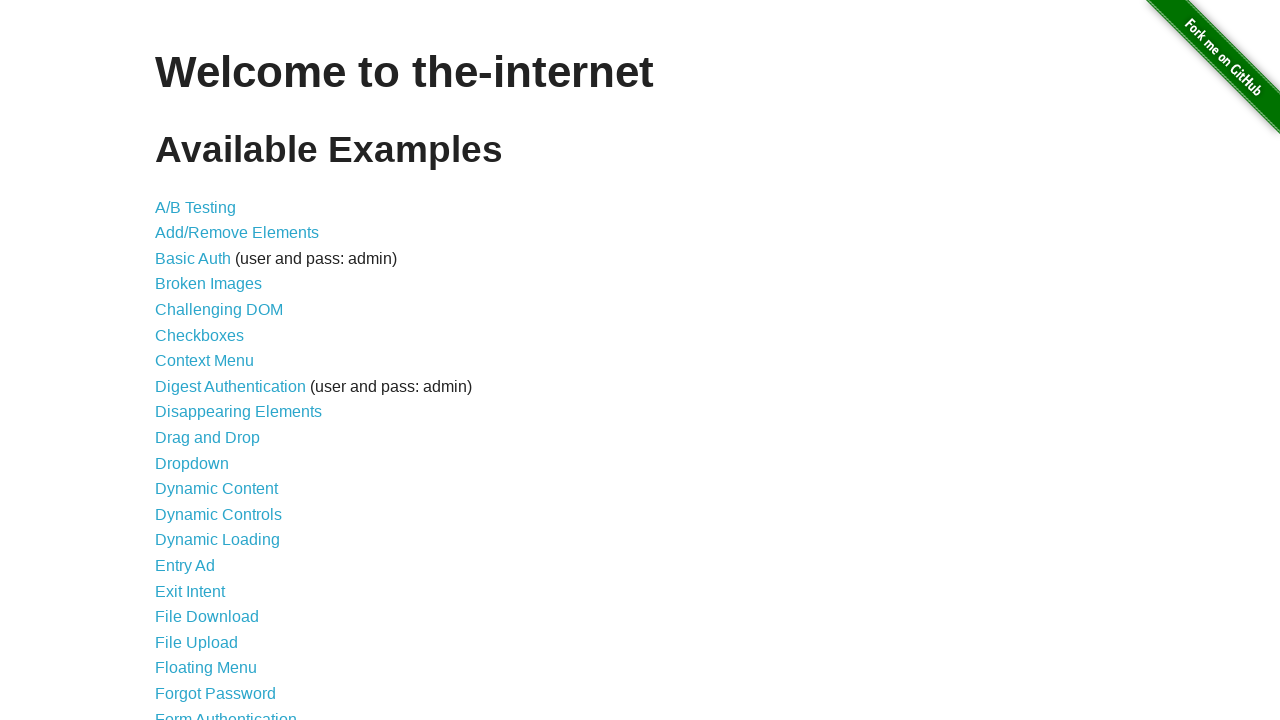

Clicked on Context Menu link at (204, 361) on text=Context Menu
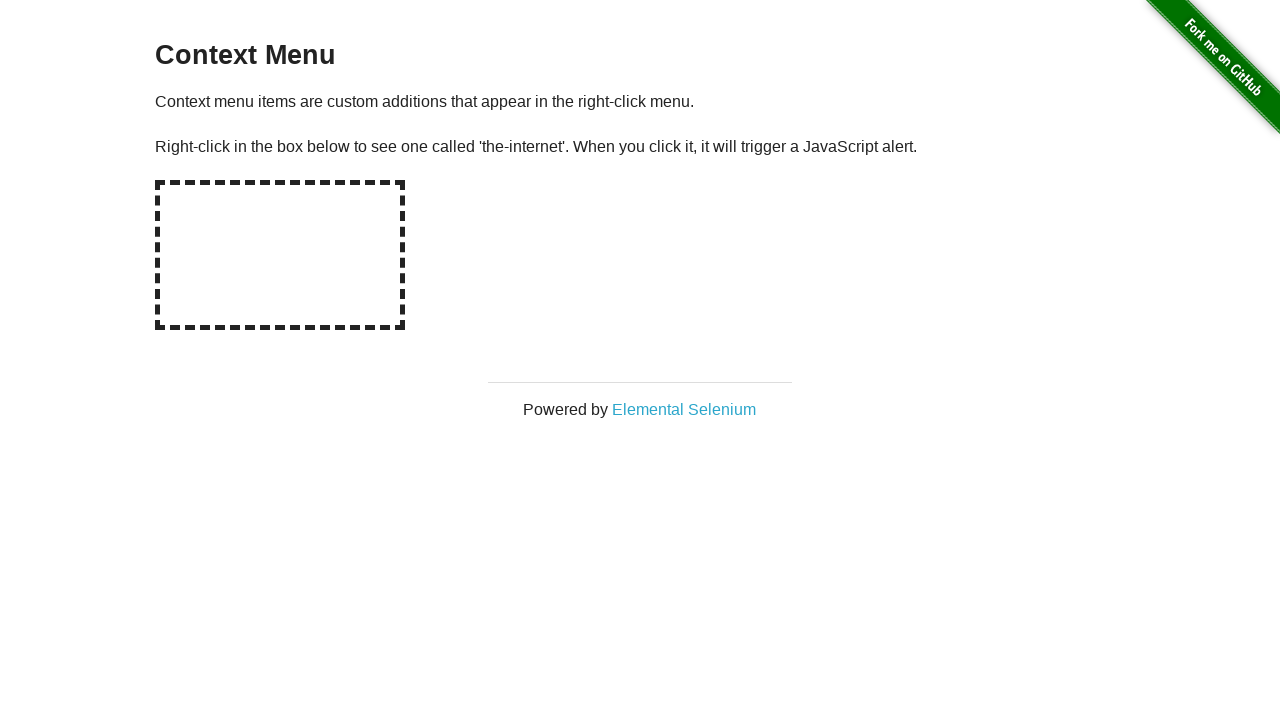

Context menu page loaded - h3 heading is present
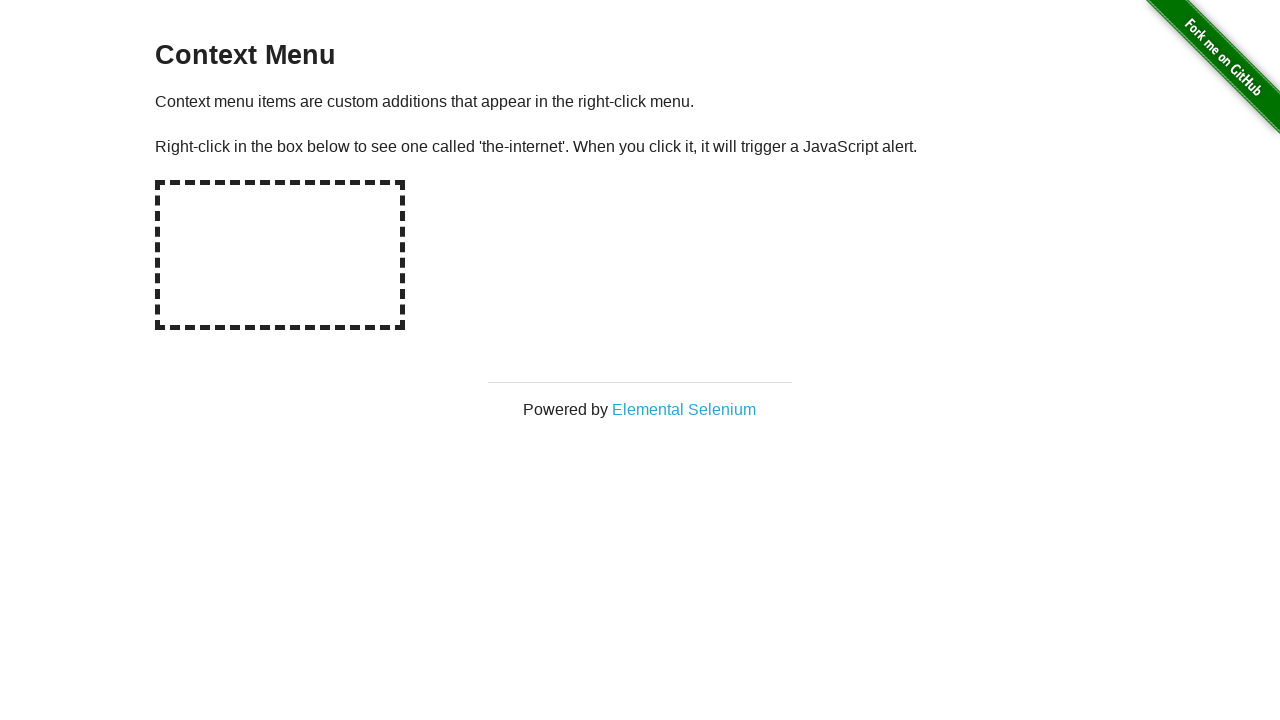

Verified heading text is 'Context Menu'
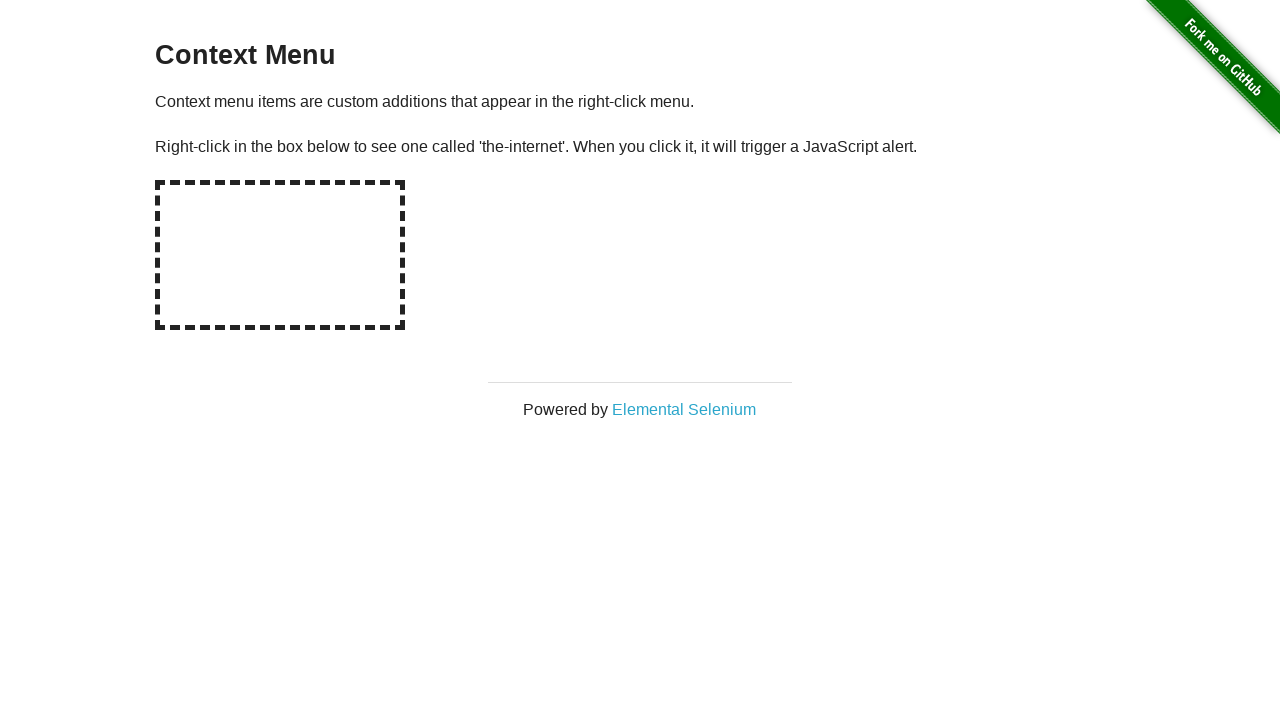

Paragraph element is visible
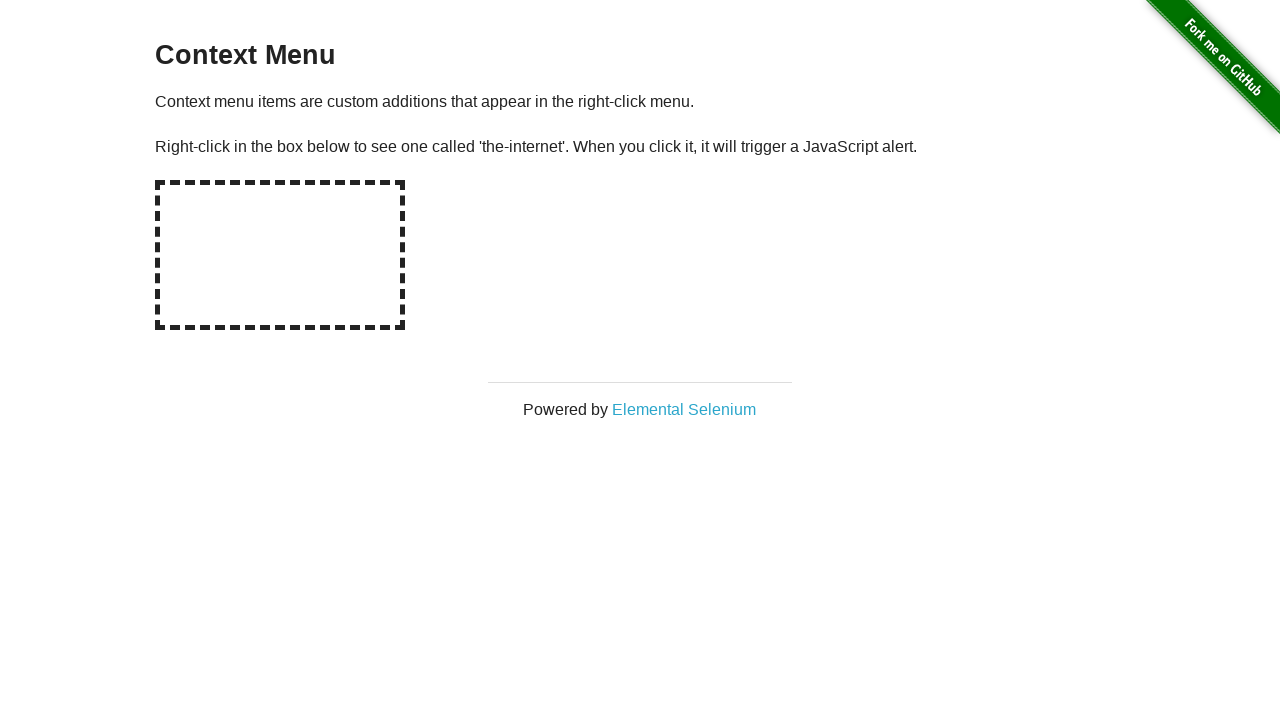

Clicked on context menu hot spot area at (280, 255) on #hot-spot
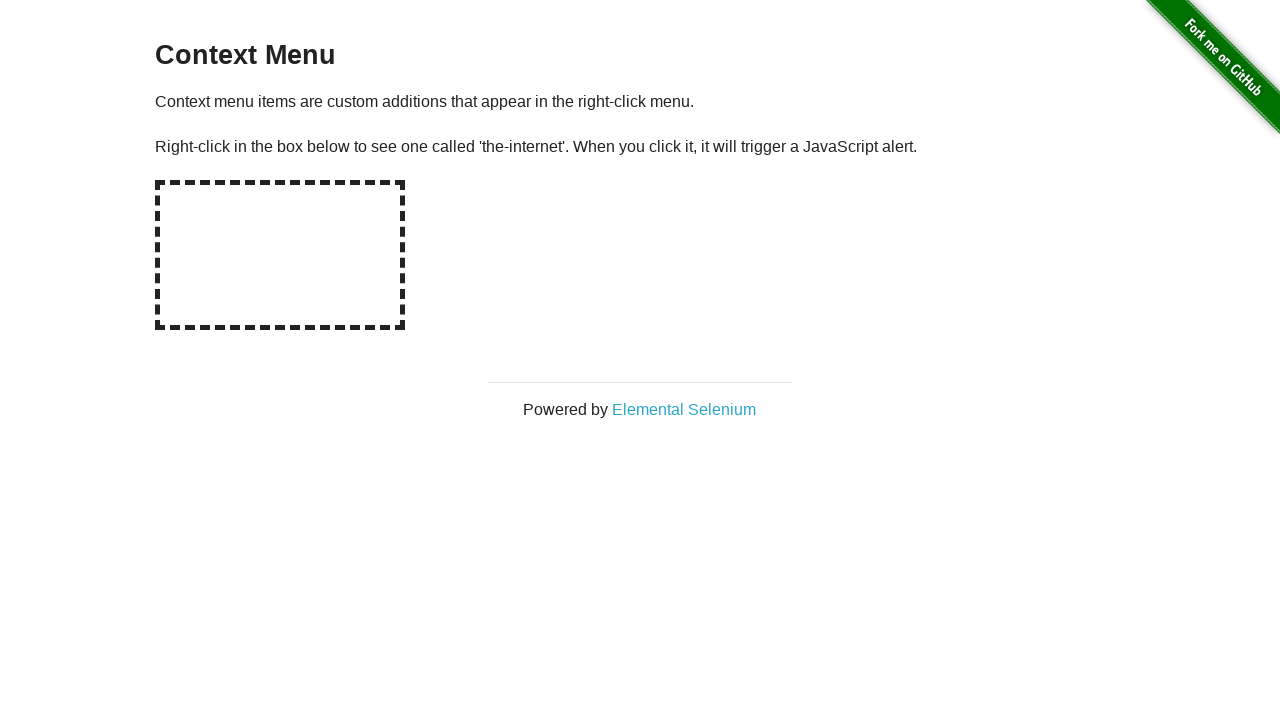

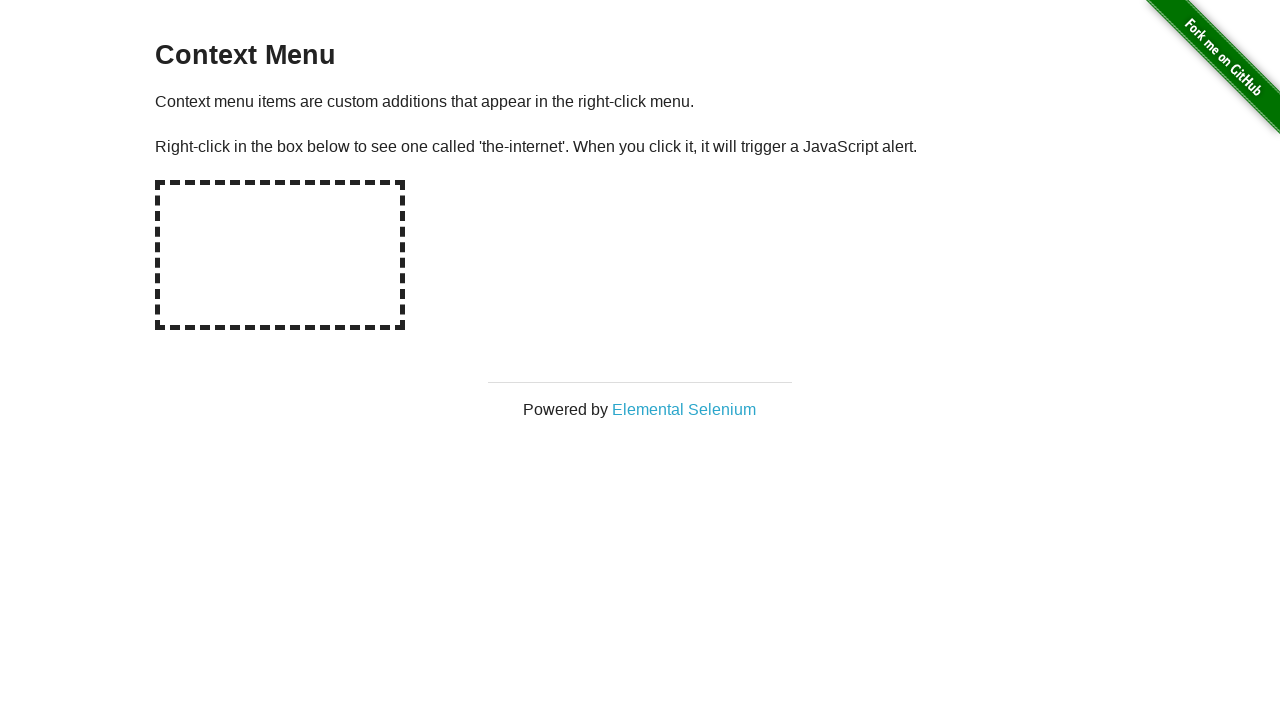